Navigates to W3Schools JavaScript popup tutorial page and clicks on the first "Try it Yourself" link using mouse hover and click actions

Starting URL: https://www.w3schools.com/js/js_popup.asp

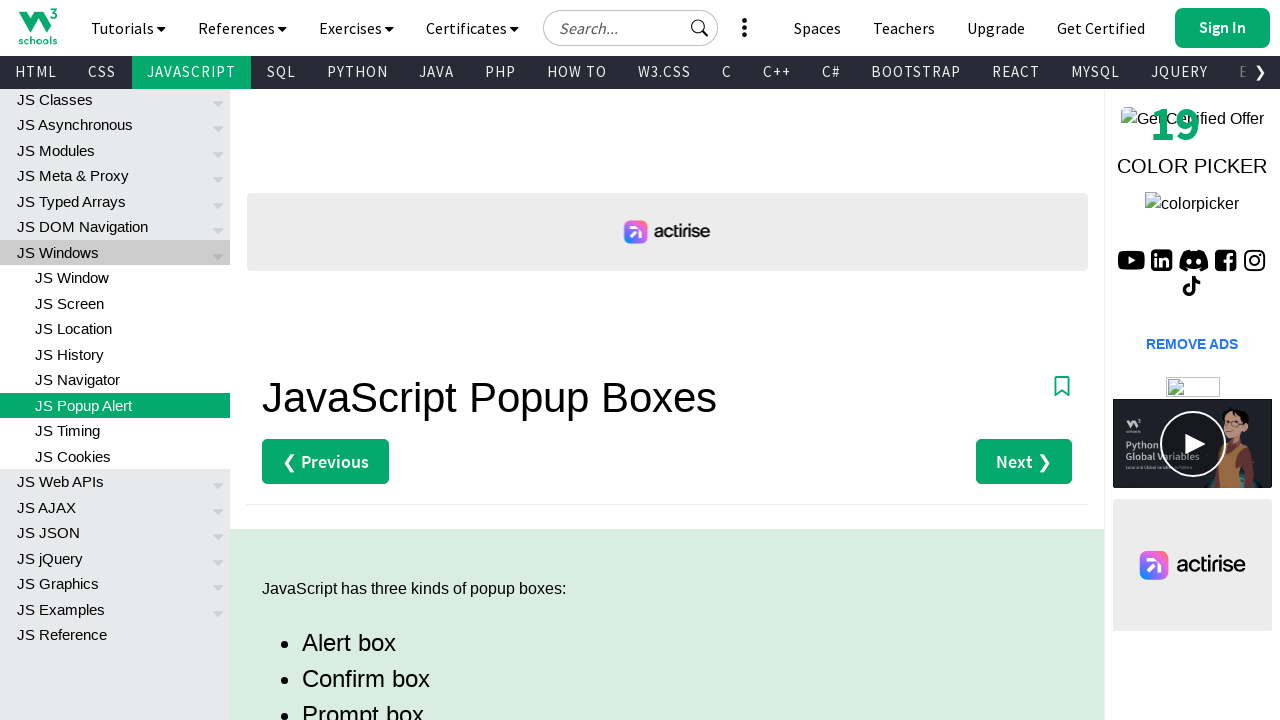

Navigated to W3Schools JavaScript popup tutorial page
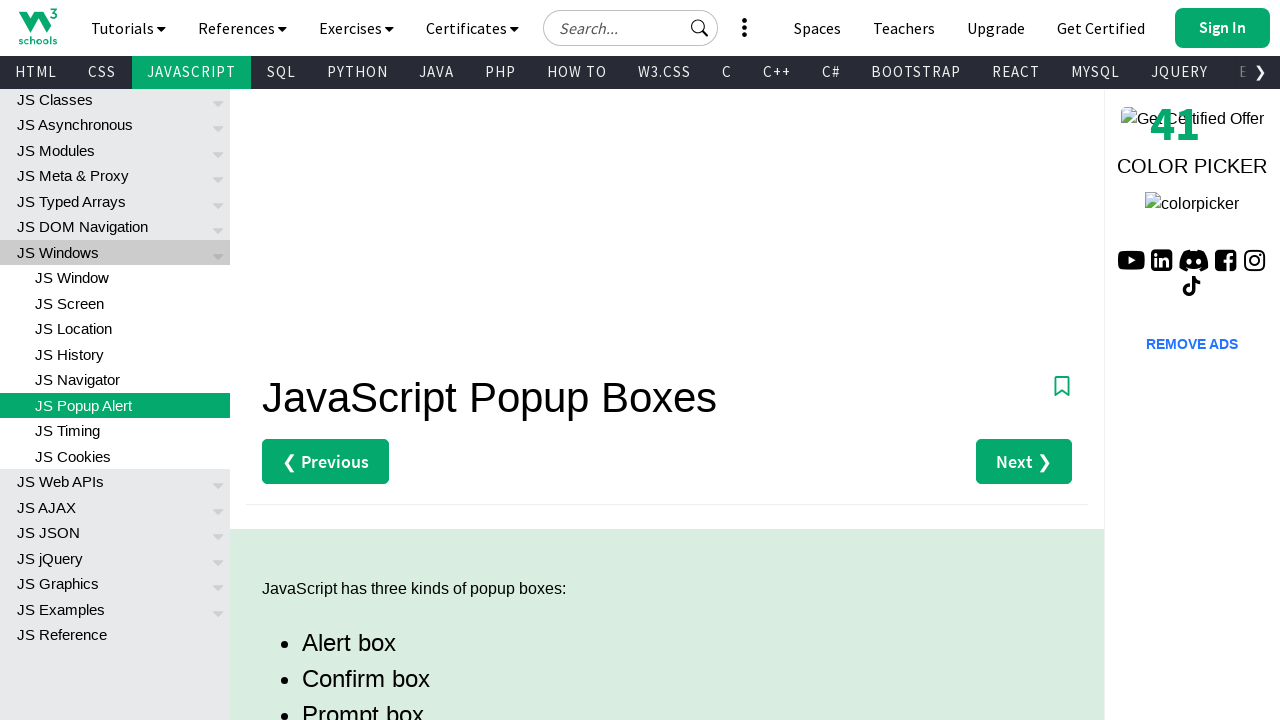

Located the first 'Try it Yourself' link
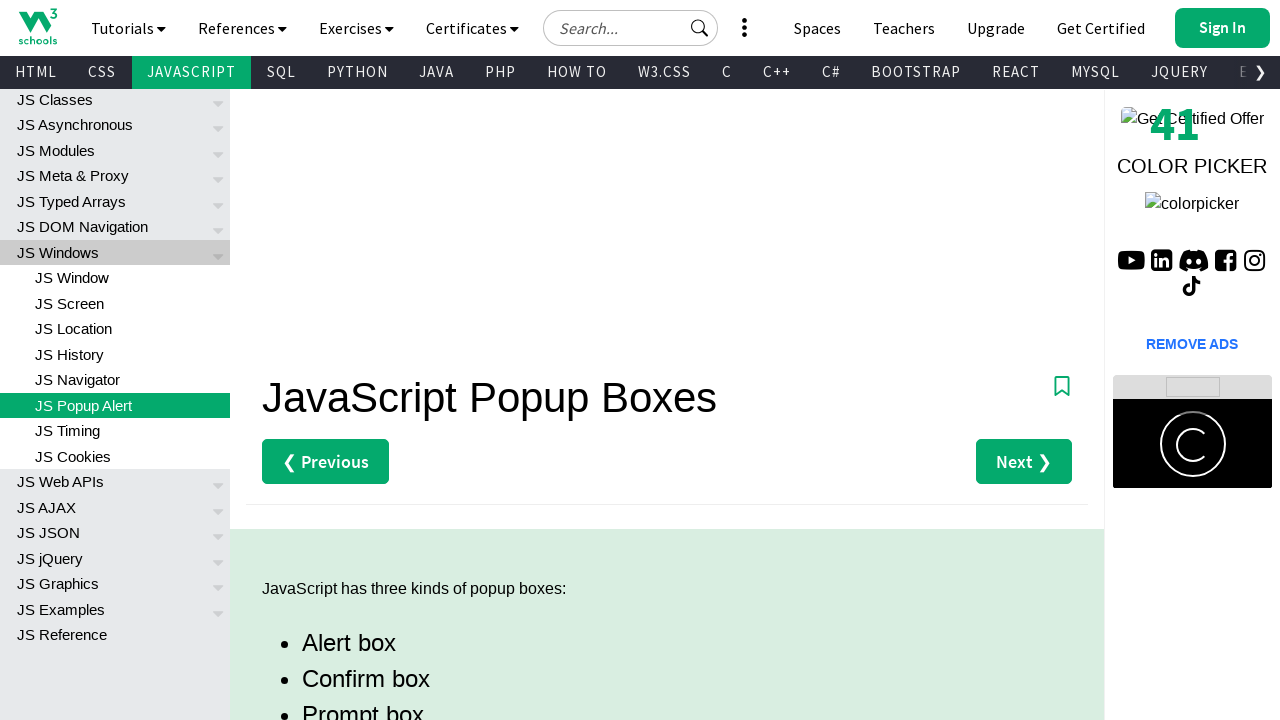

Hovered over the first 'Try it Yourself' link at (334, 360) on (//a[text()='Try it Yourself »'])[1]
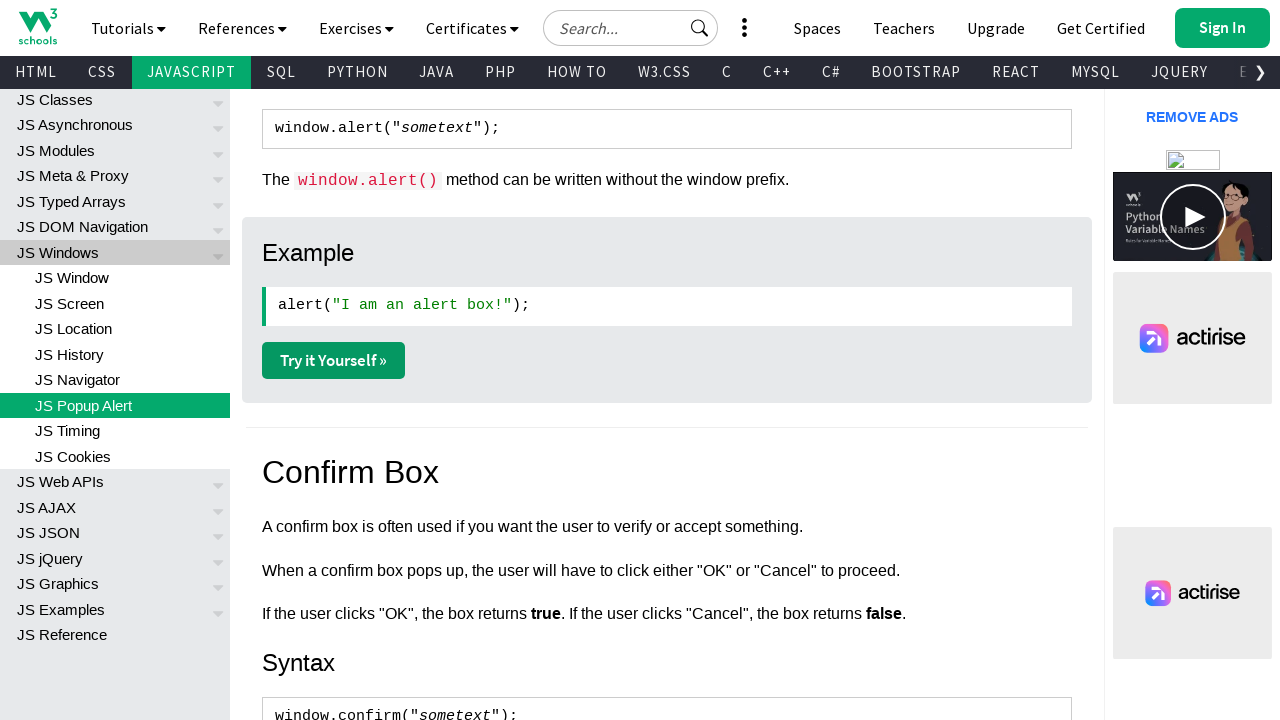

Clicked the first 'Try it Yourself' link at (334, 360) on (//a[text()='Try it Yourself »'])[1]
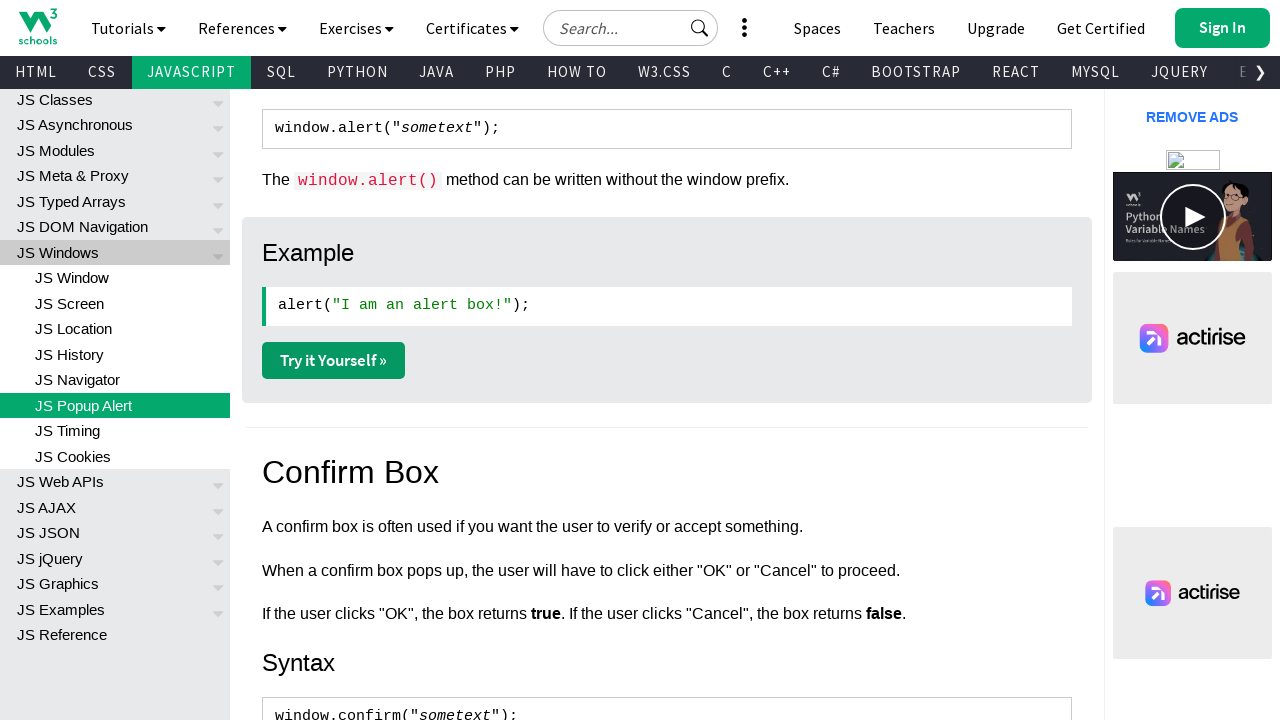

Waited for new tab/window to open
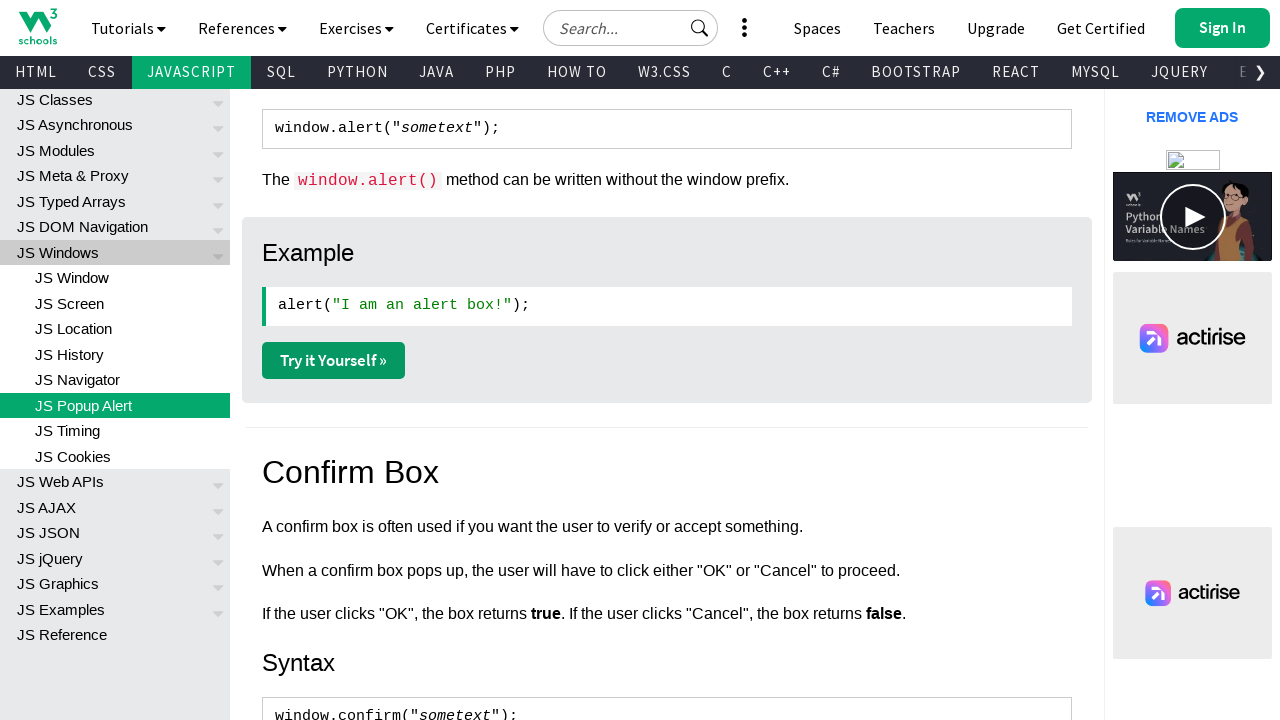

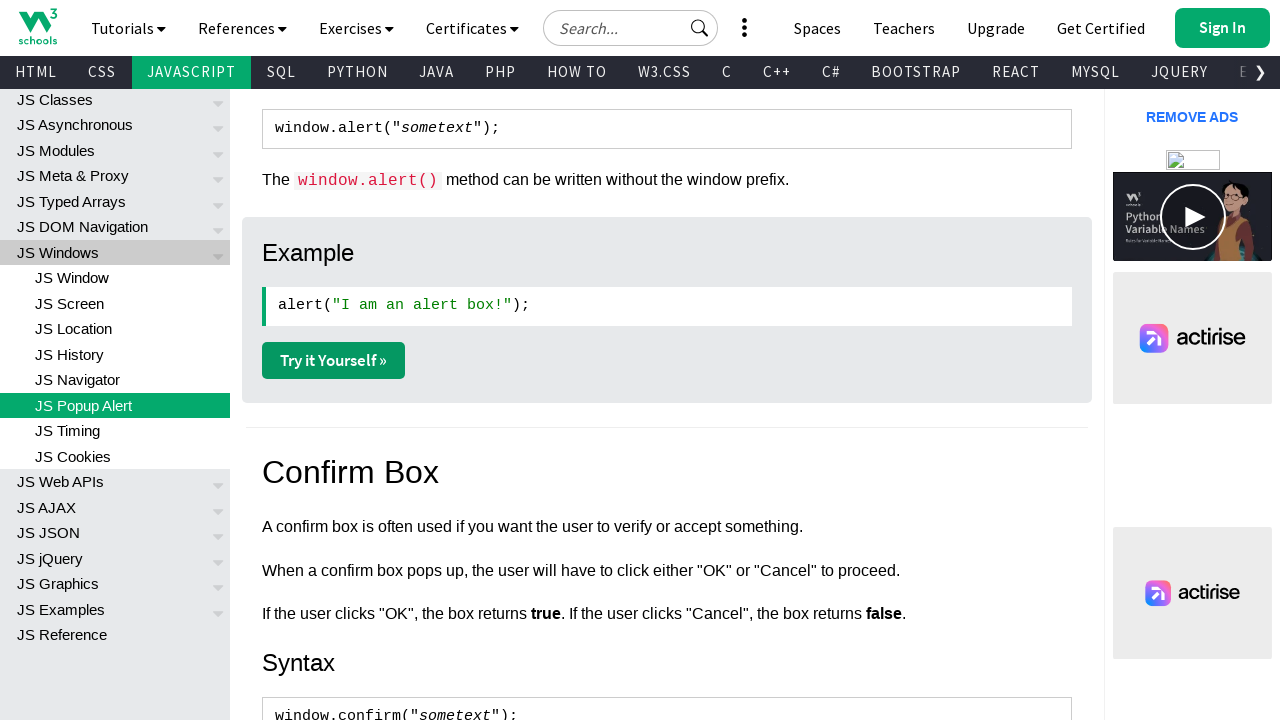